Tests drag and drop functionality by dragging an element and dropping it onto a target area

Starting URL: http://jqueryui.com/resources/demos/droppable/default.html

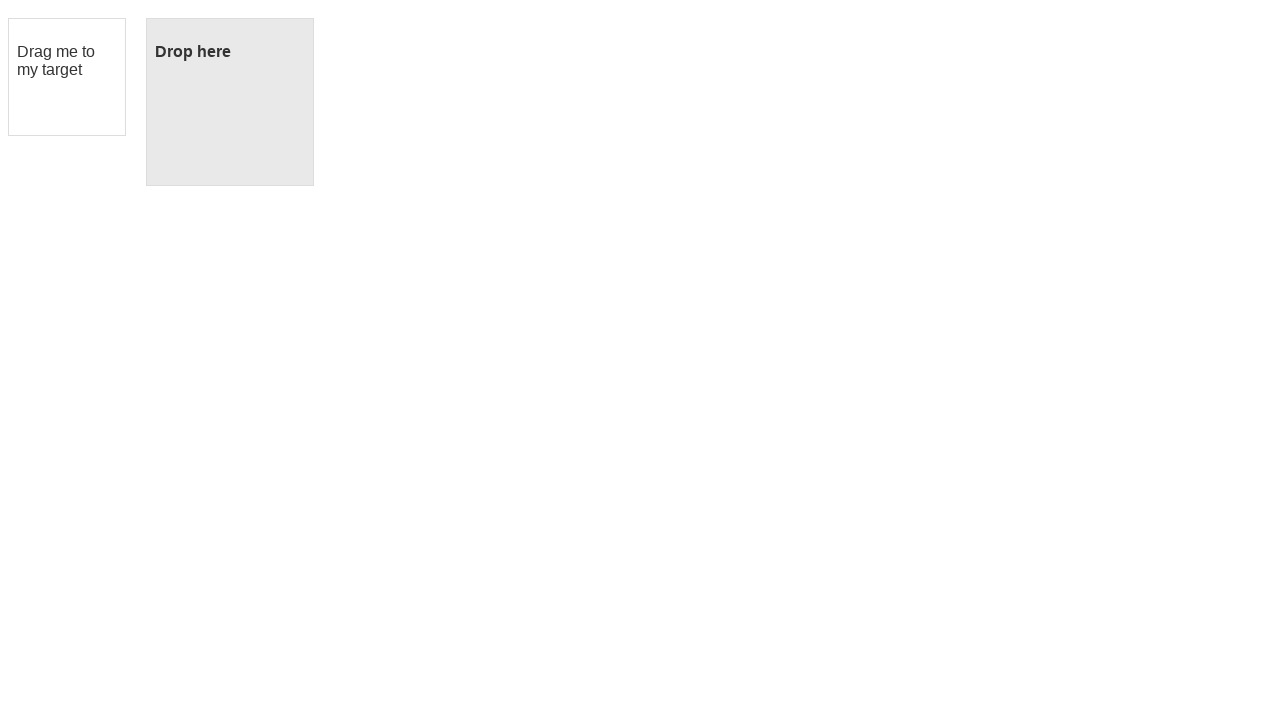

Located the draggable element
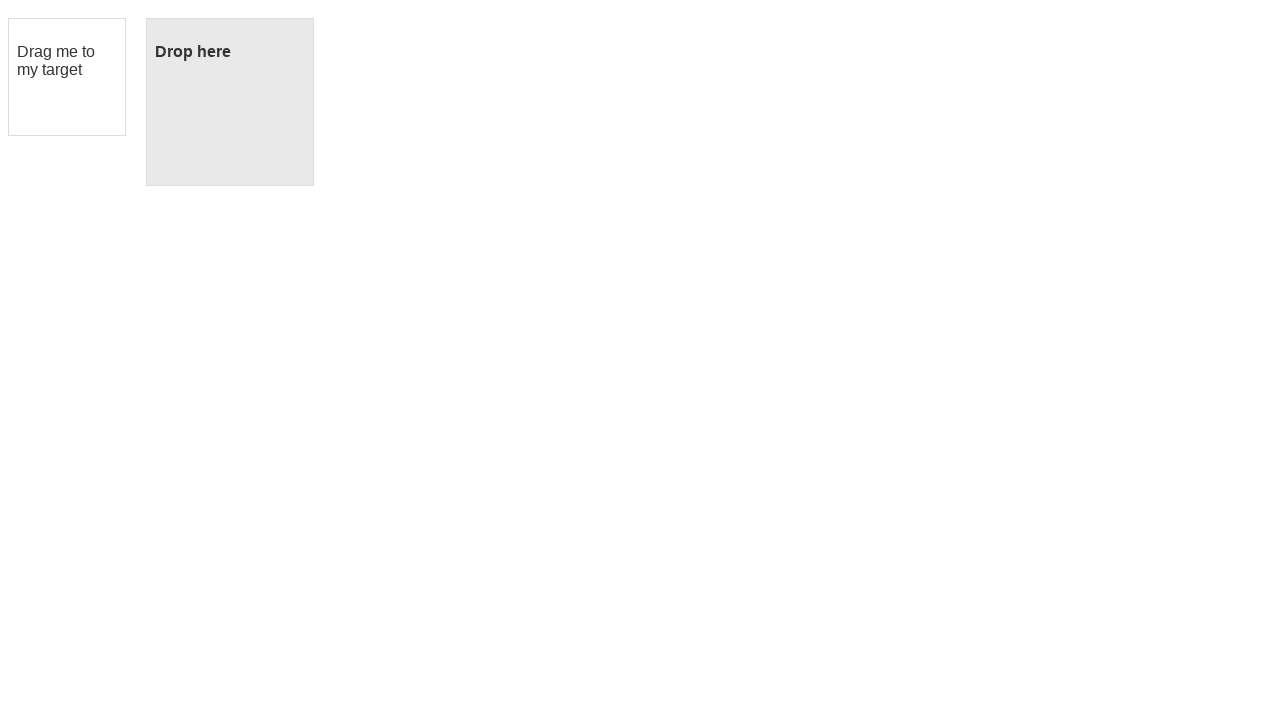

Located the droppable target element
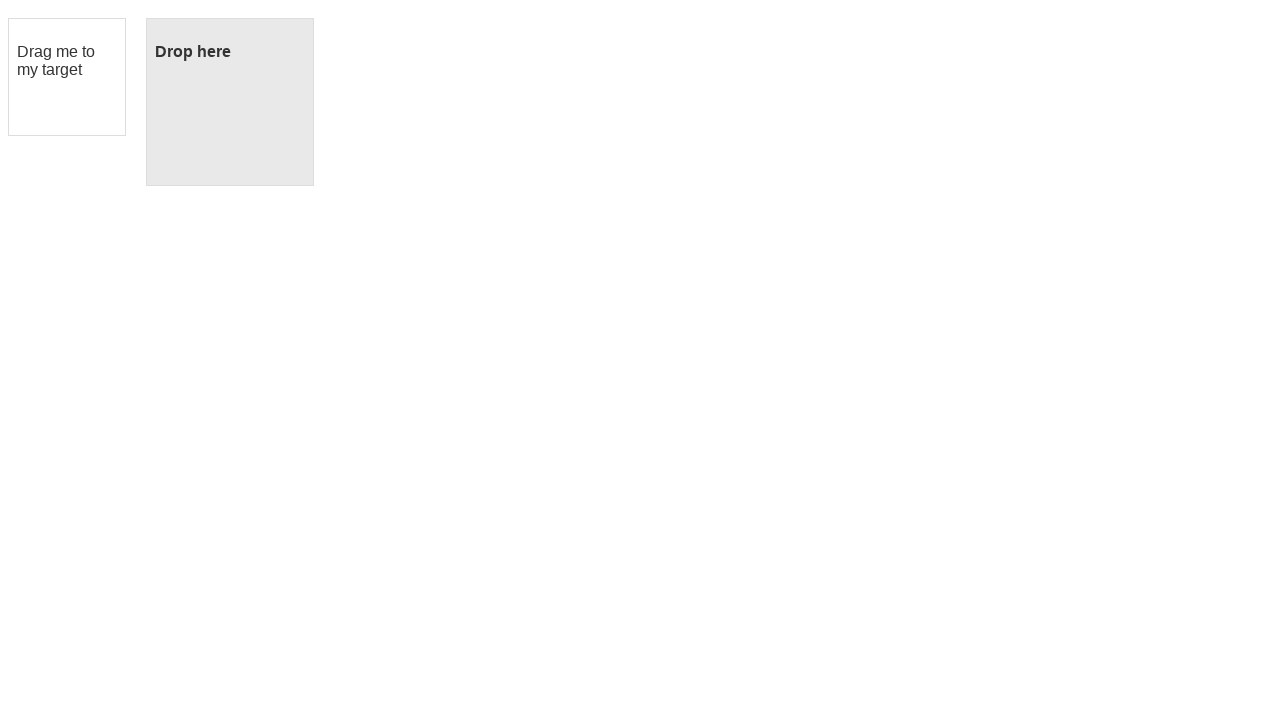

Dragged the element onto the droppable target area at (230, 102)
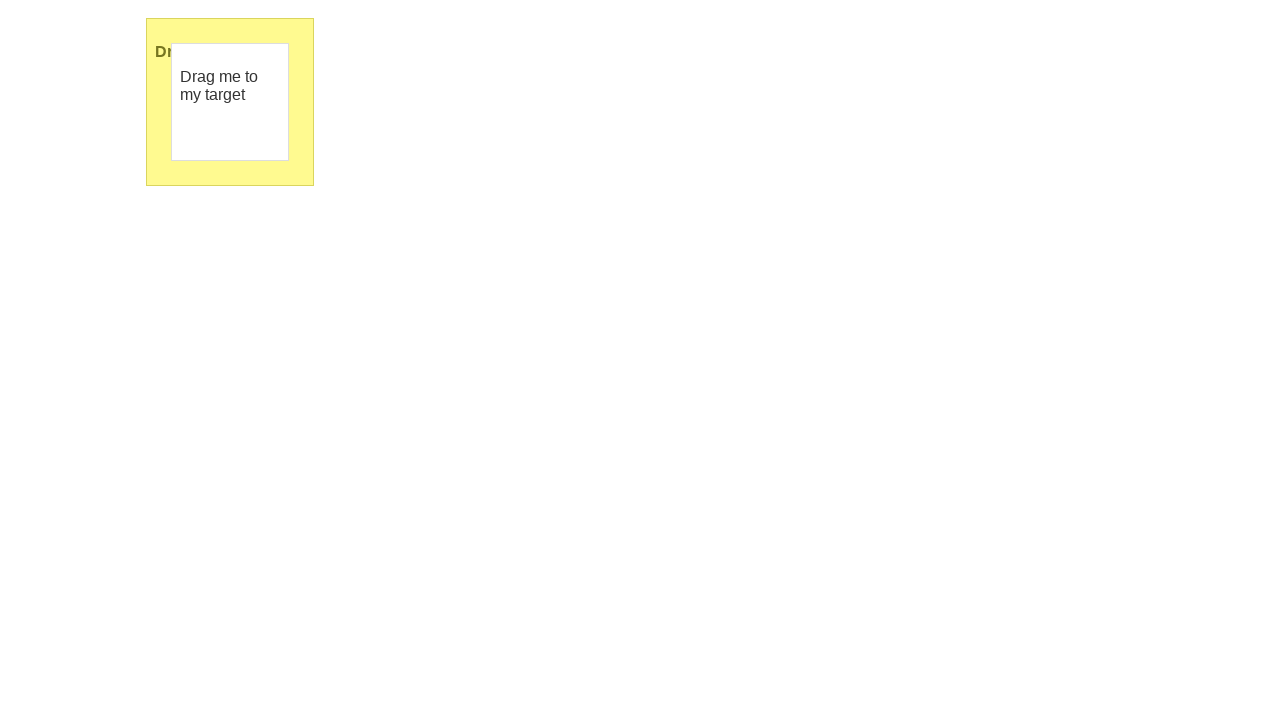

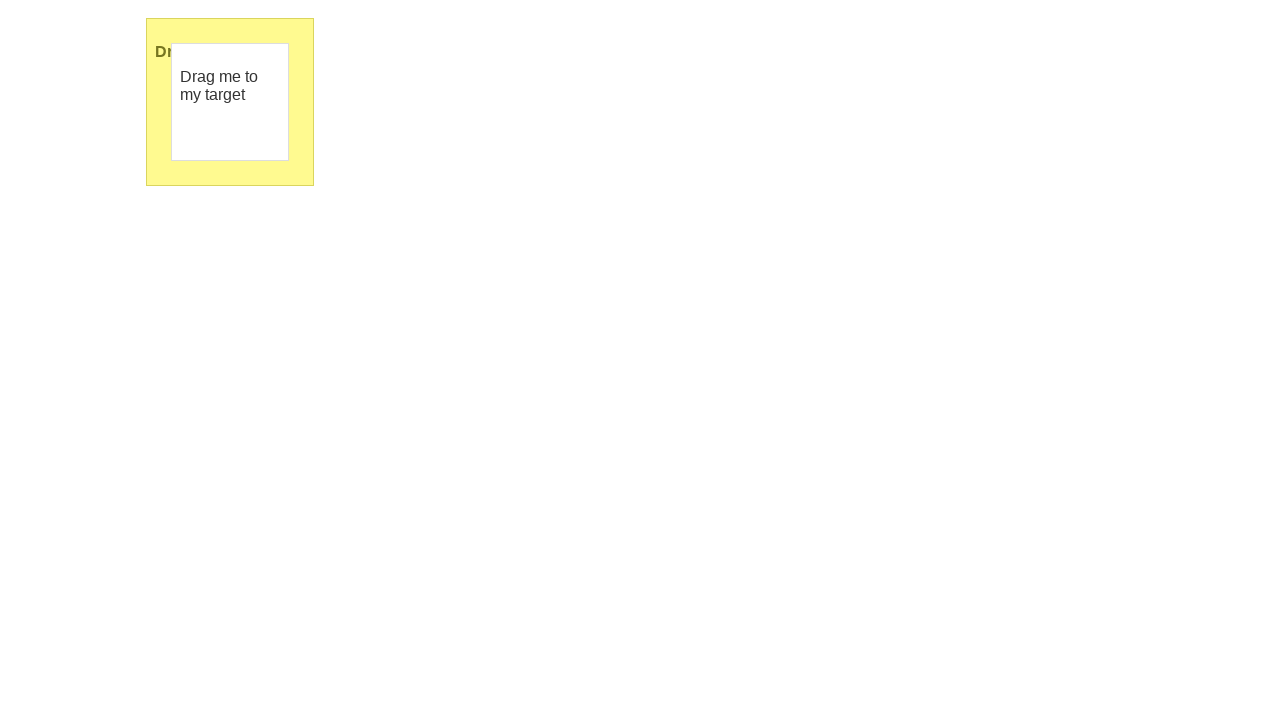